Searches for products containing 'ca' and adds all 4 results to cart

Starting URL: https://rahulshettyacademy.com/seleniumPractise/#/

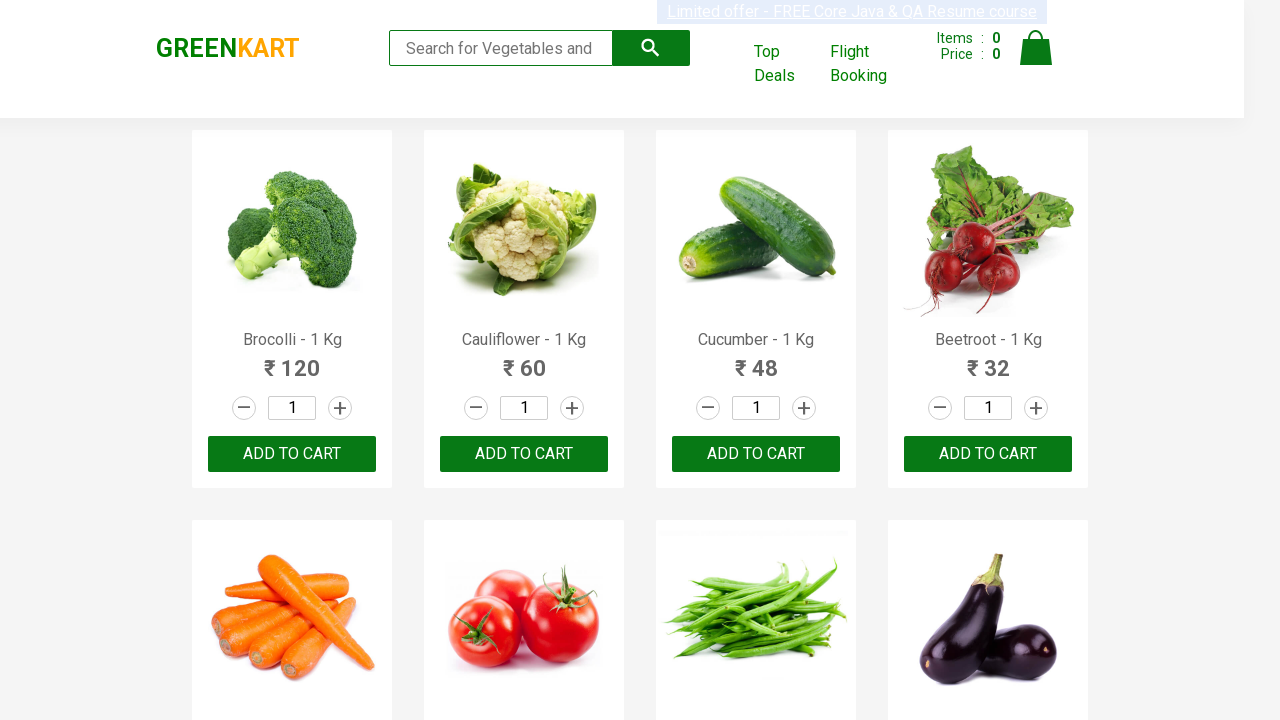

Filled search field with 'ca' on .search-keyword
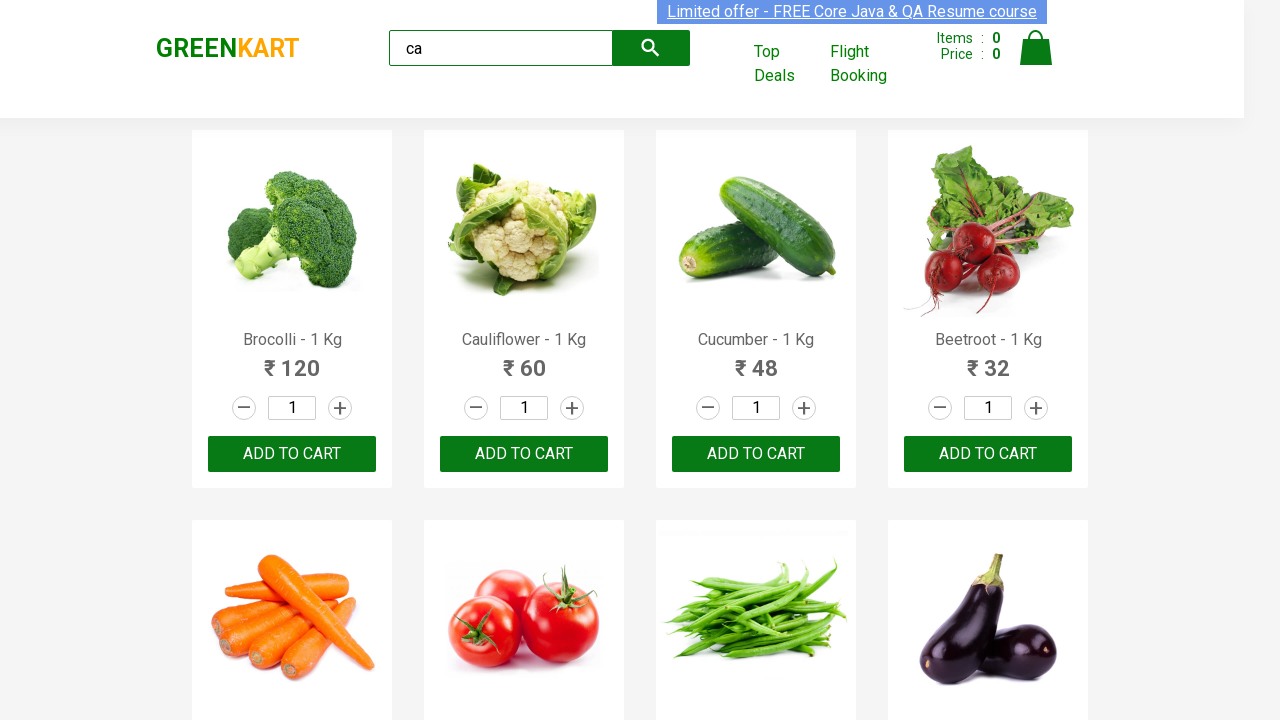

Clicked search button at (651, 48) on .search-button
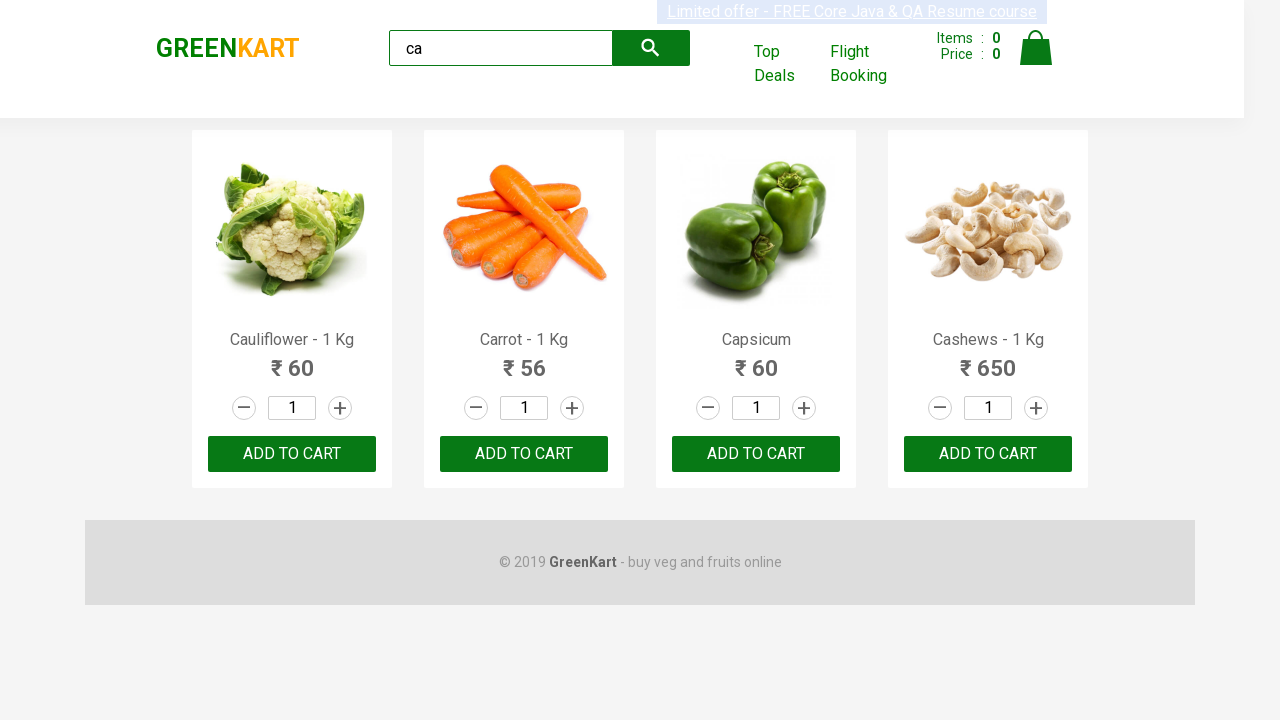

Waited 2 seconds for products to load
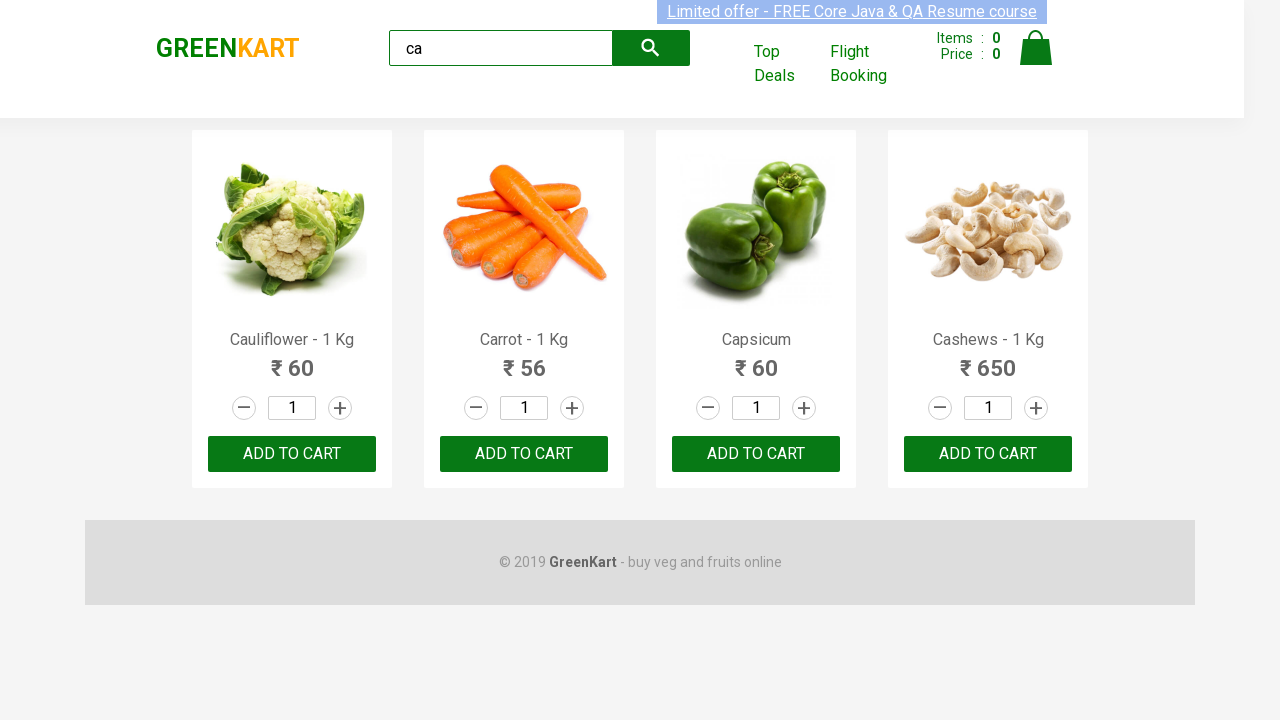

Product list loaded
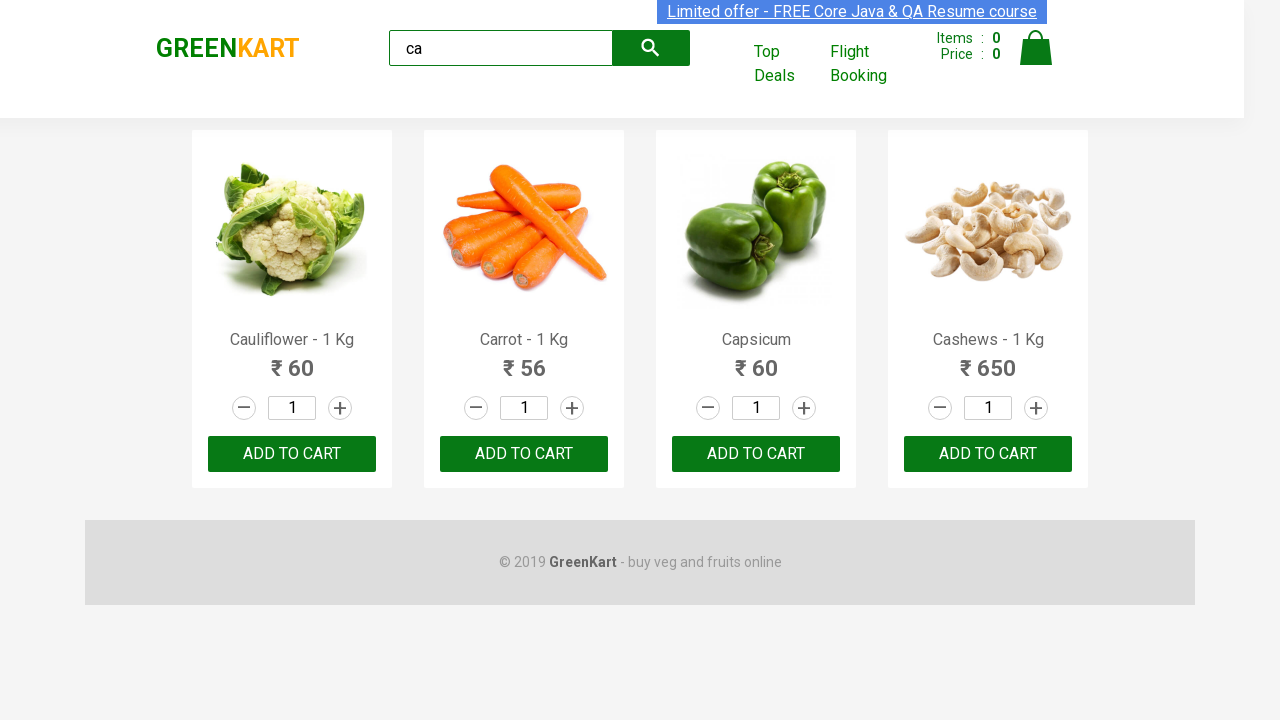

Clicked 'ADD TO CART' for product 1 at (292, 454) on .products .product >> nth=0 >> text=ADD TO CART
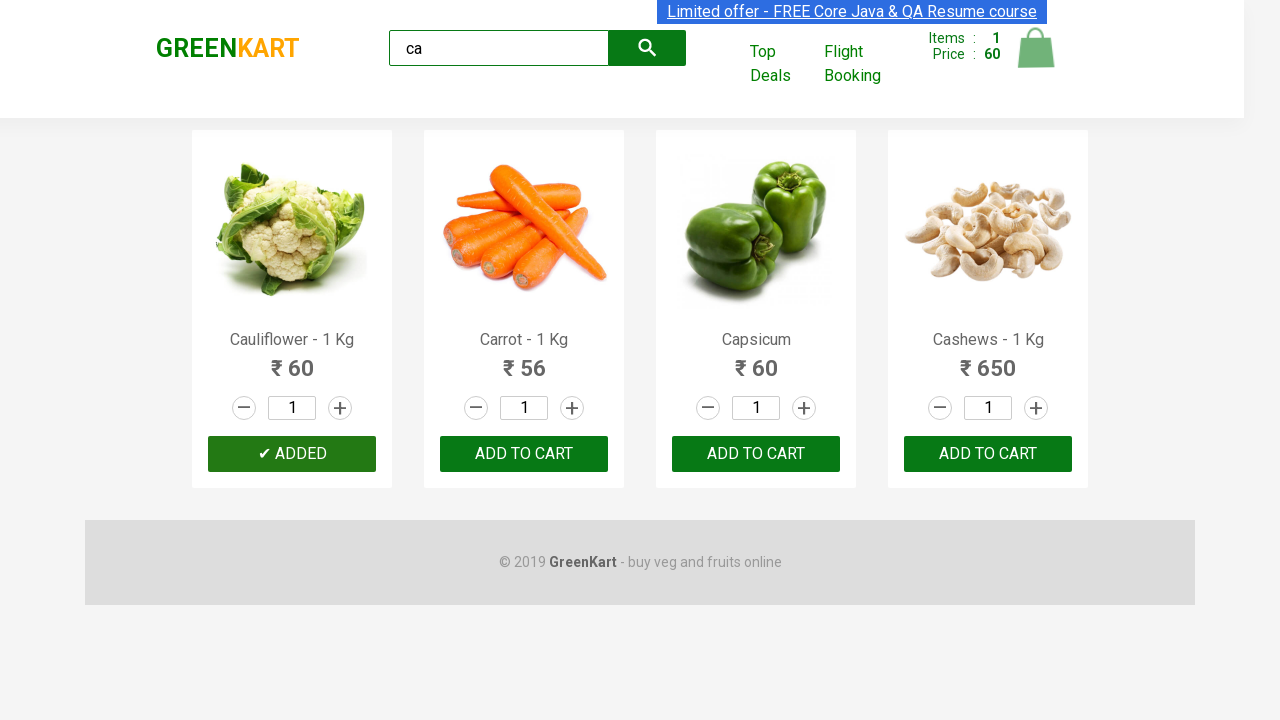

Clicked 'ADD TO CART' for product 2 at (524, 454) on .products .product >> nth=1 >> text=ADD TO CART
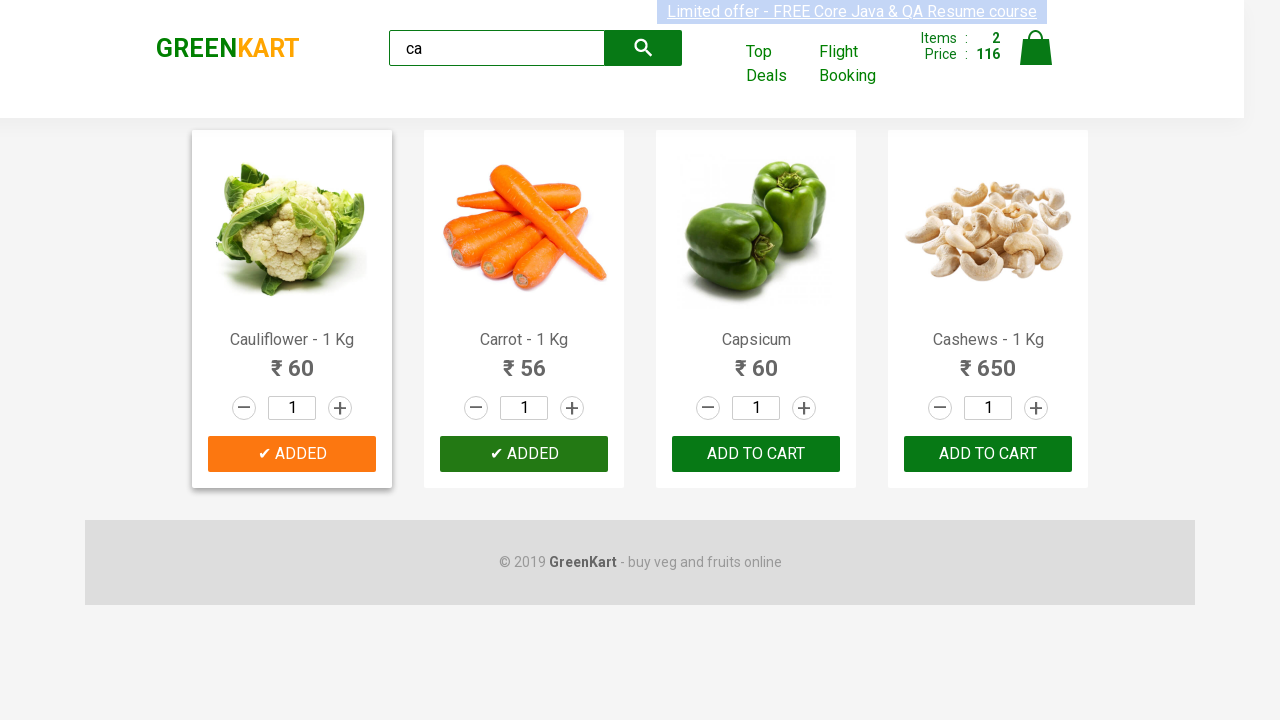

Clicked 'ADD TO CART' for product 3 at (756, 454) on .products .product >> nth=2 >> text=ADD TO CART
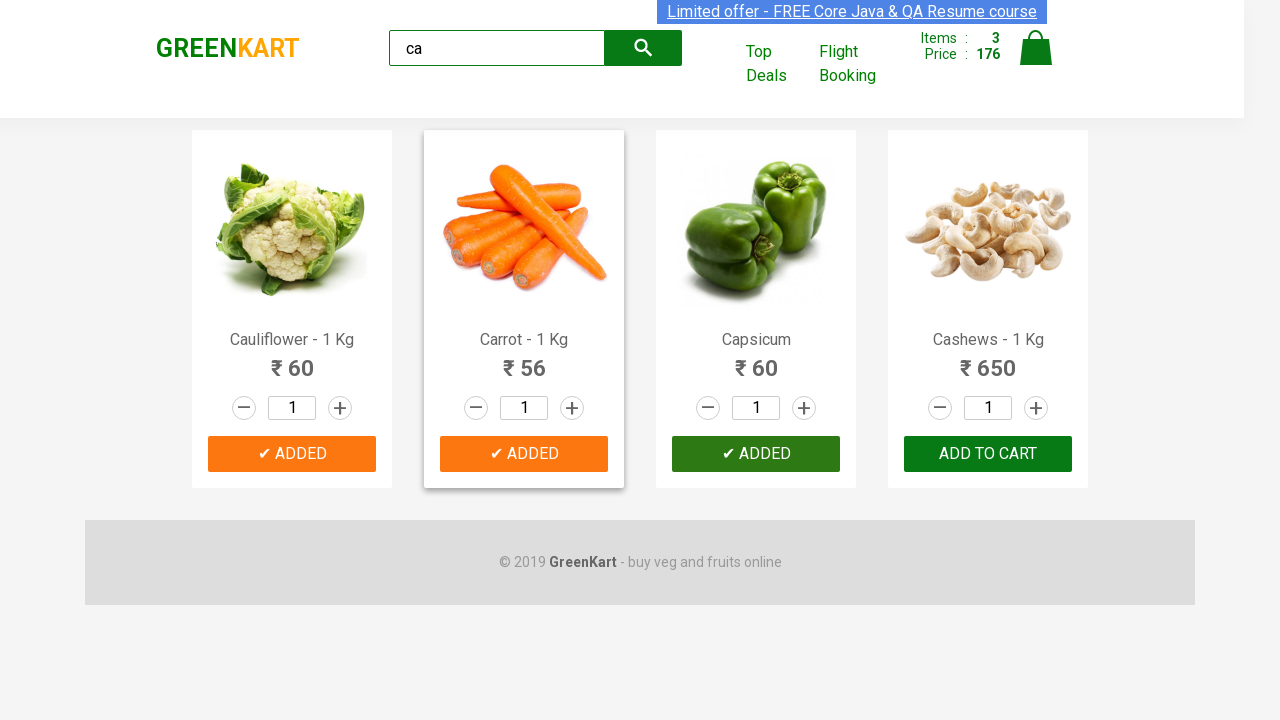

Clicked 'ADD TO CART' for product 4 at (988, 454) on .products .product >> nth=3 >> text=ADD TO CART
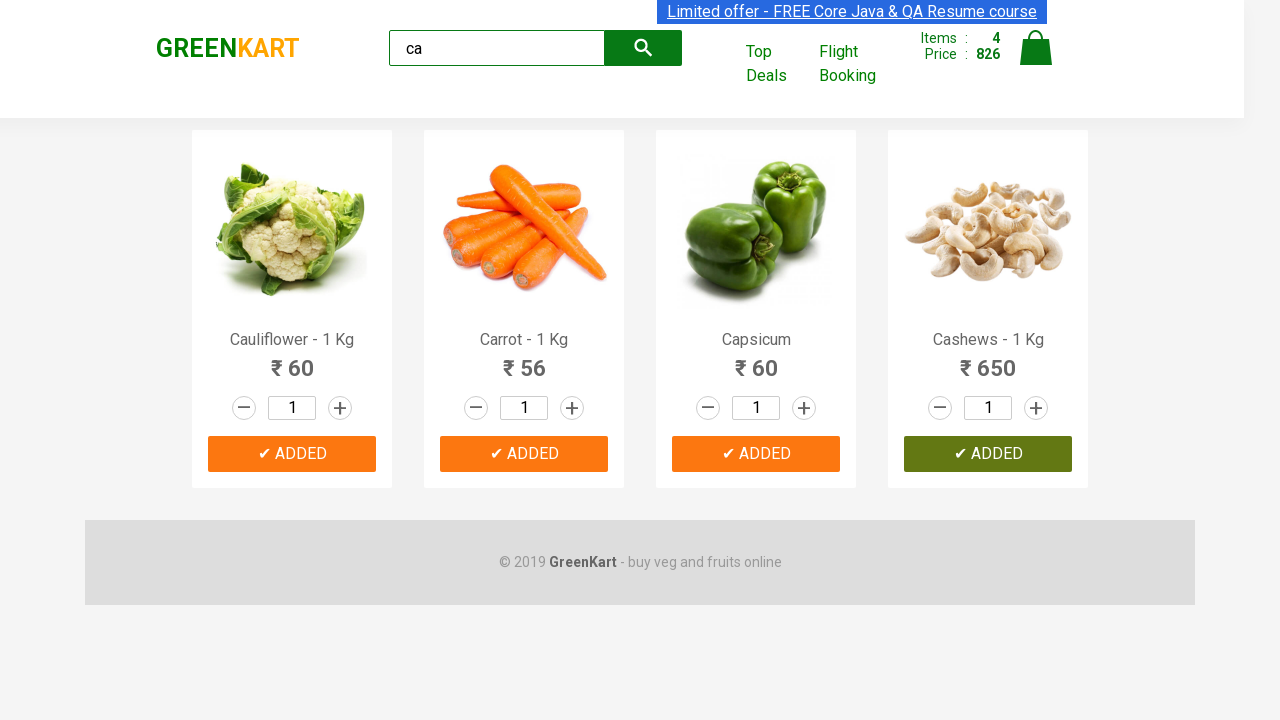

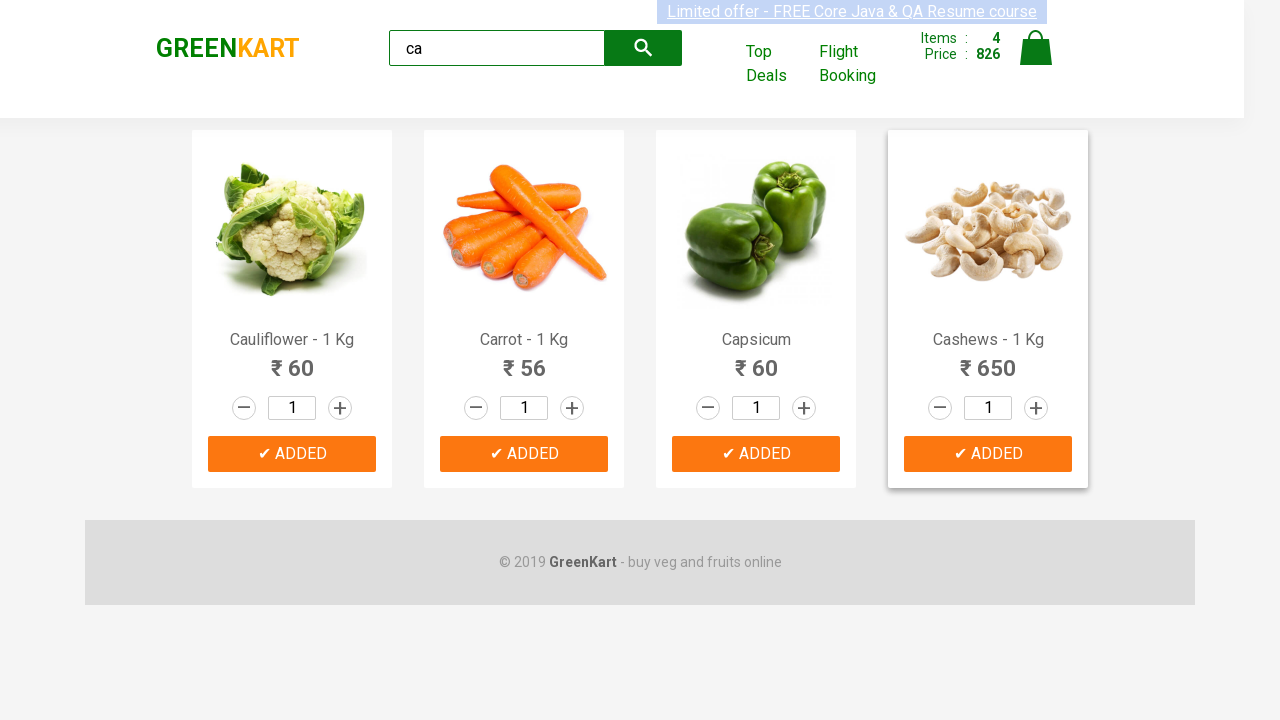